Demonstrates JavaScript executor usage by filling a name input field and clicking a radio button using JavaScript commands

Starting URL: https://testautomationpractice.blogspot.com/

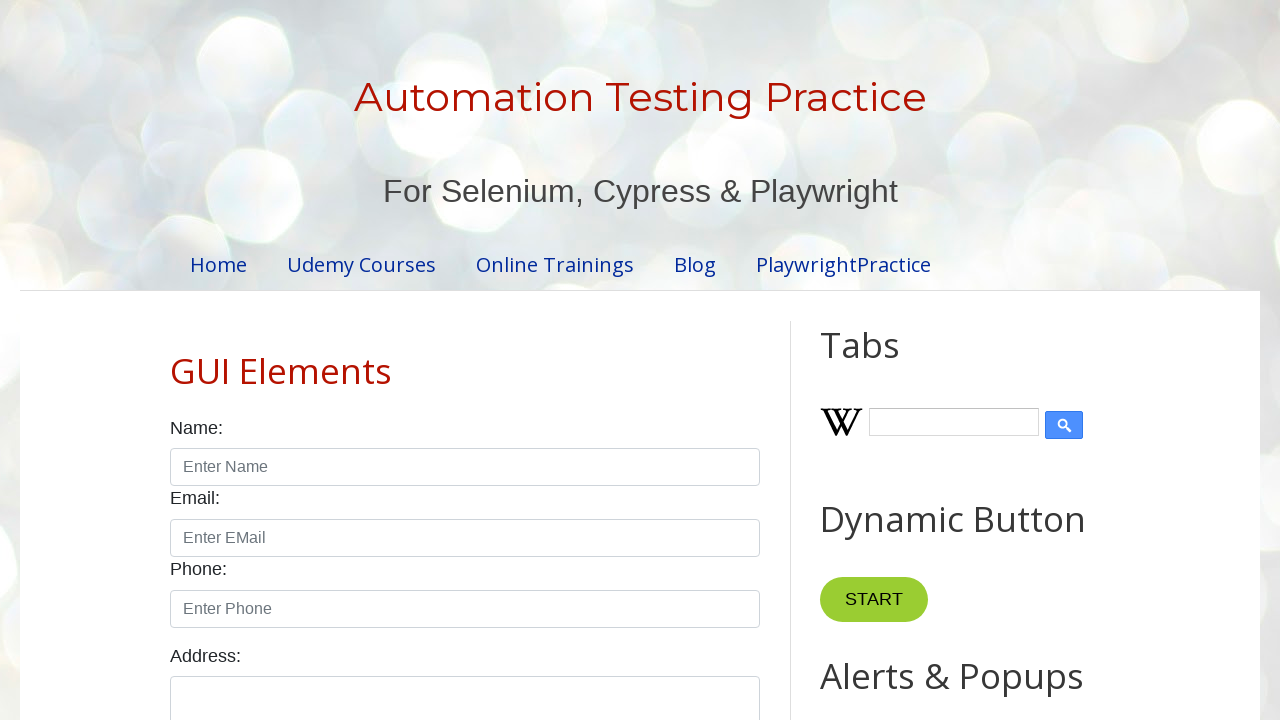

Filled name input field with 'John' using JavaScript executor
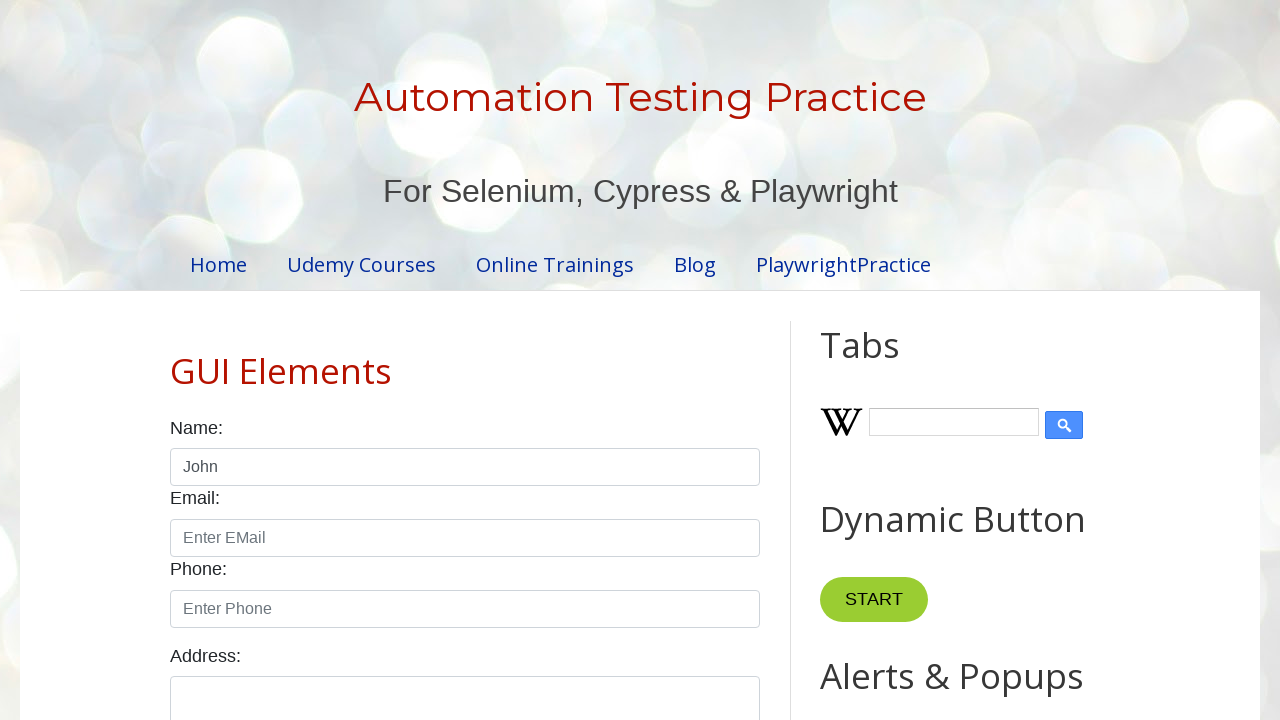

Clicked male radio button using JavaScript executor
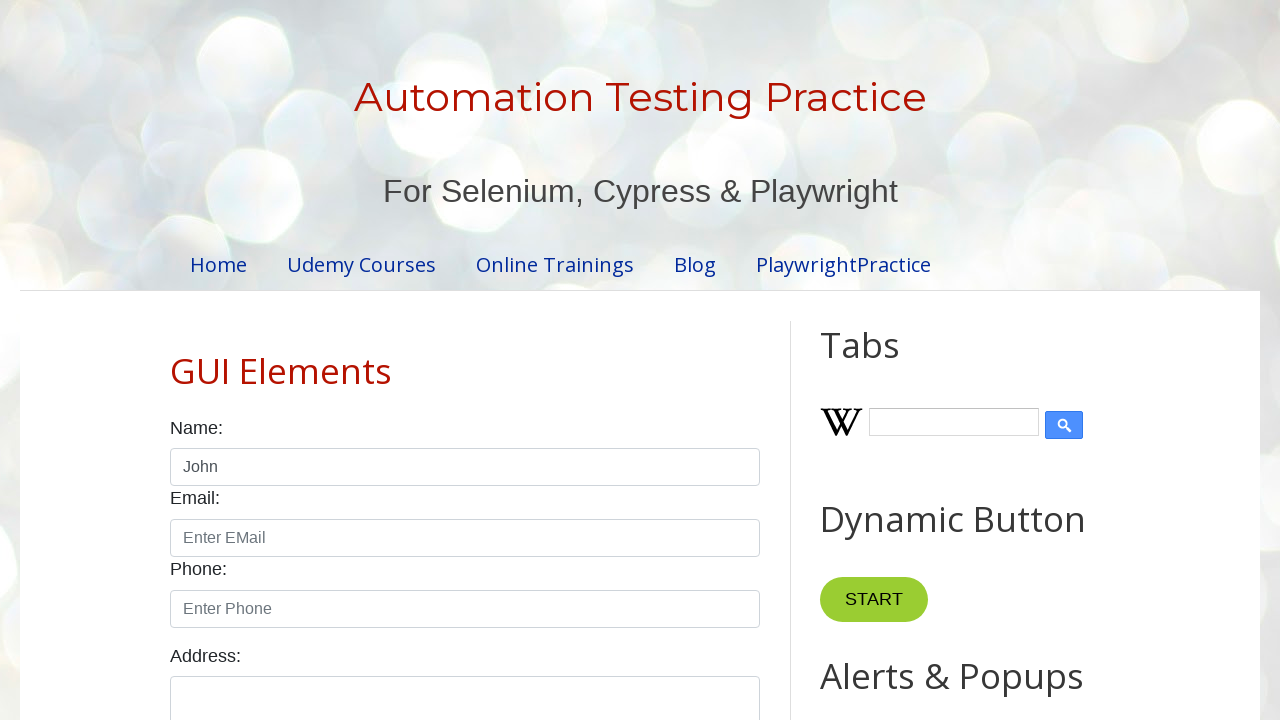

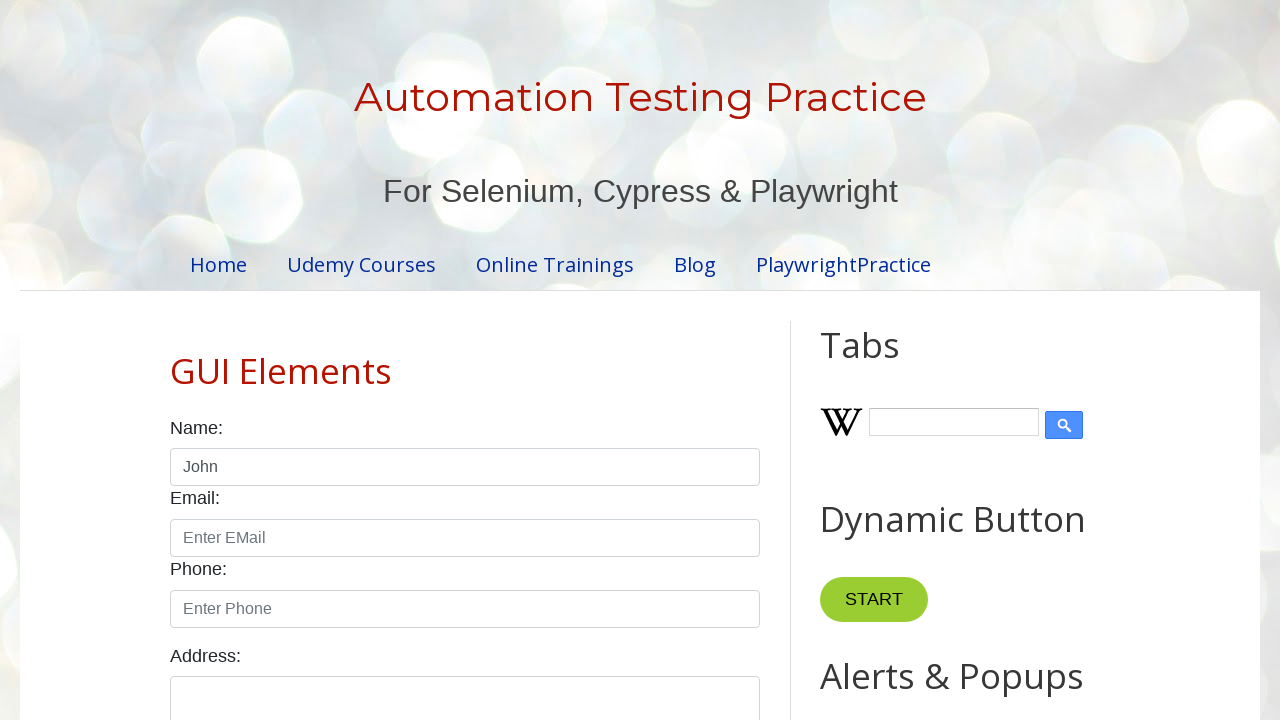